Tests that a todo item is removed when edited to an empty string

Starting URL: https://demo.playwright.dev/todomvc

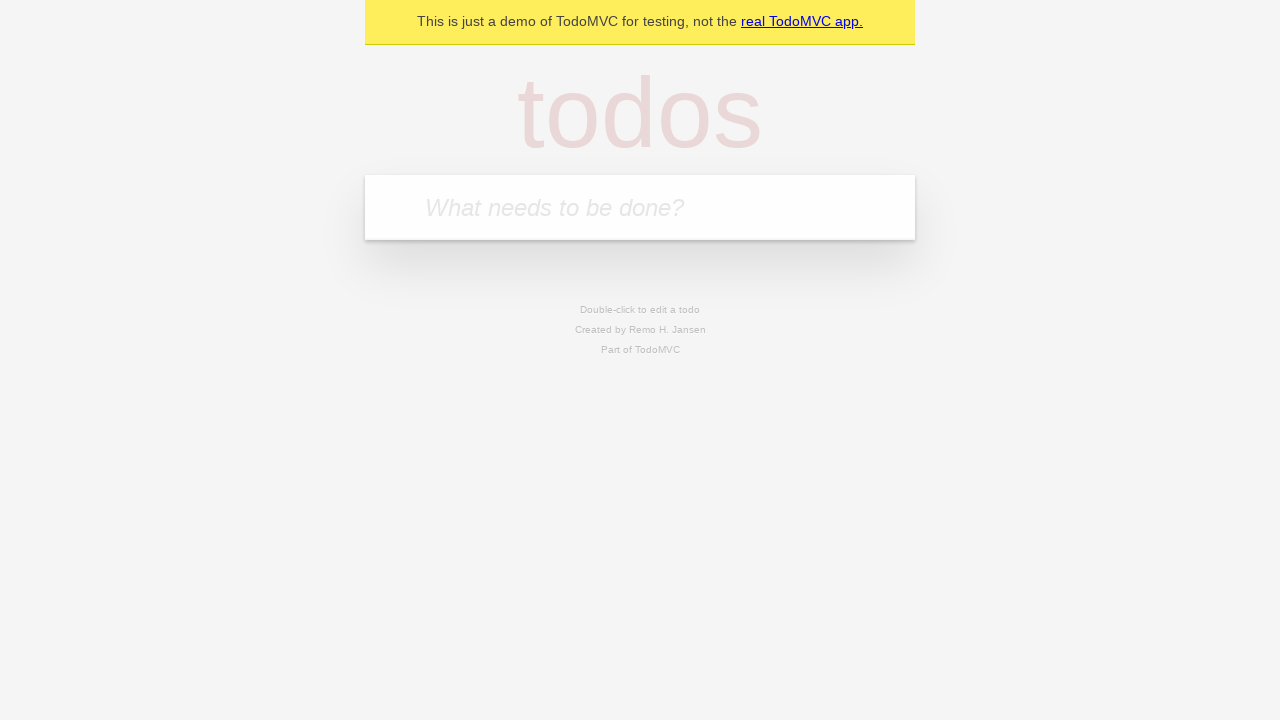

Filled todo input with 'buy some cheese' on internal:attr=[placeholder="What needs to be done?"i]
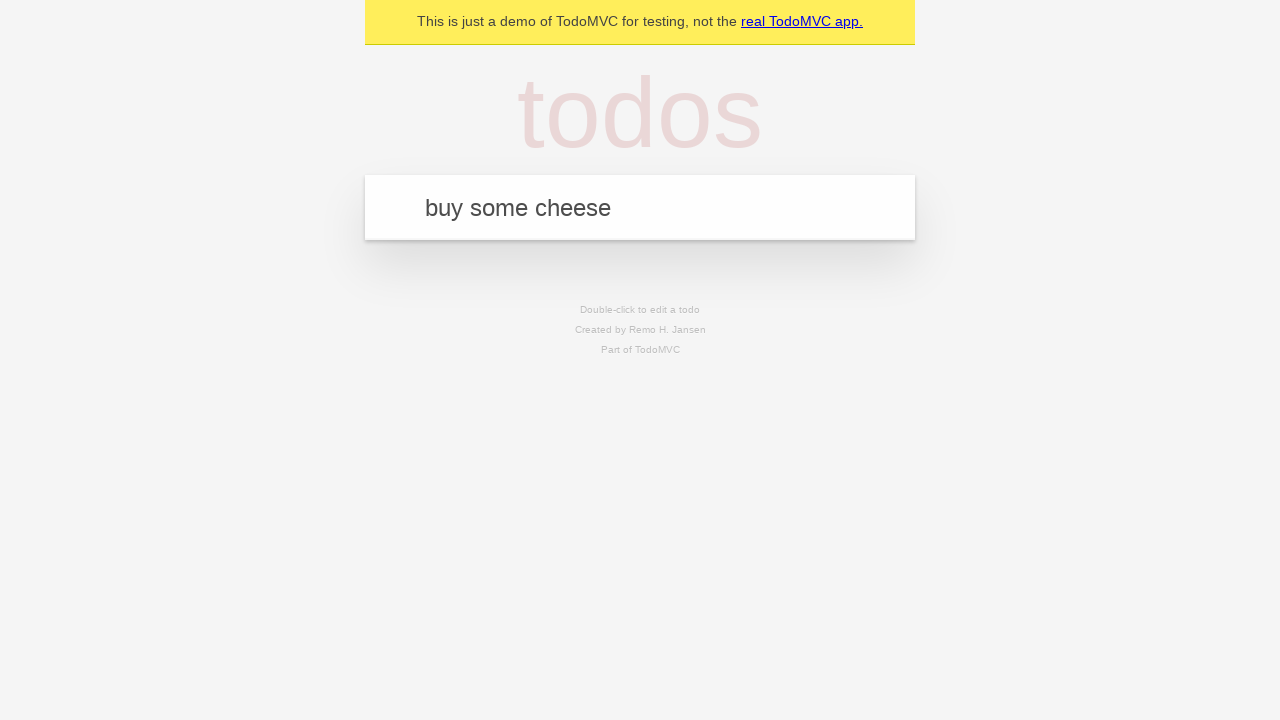

Pressed Enter to add first todo item on internal:attr=[placeholder="What needs to be done?"i]
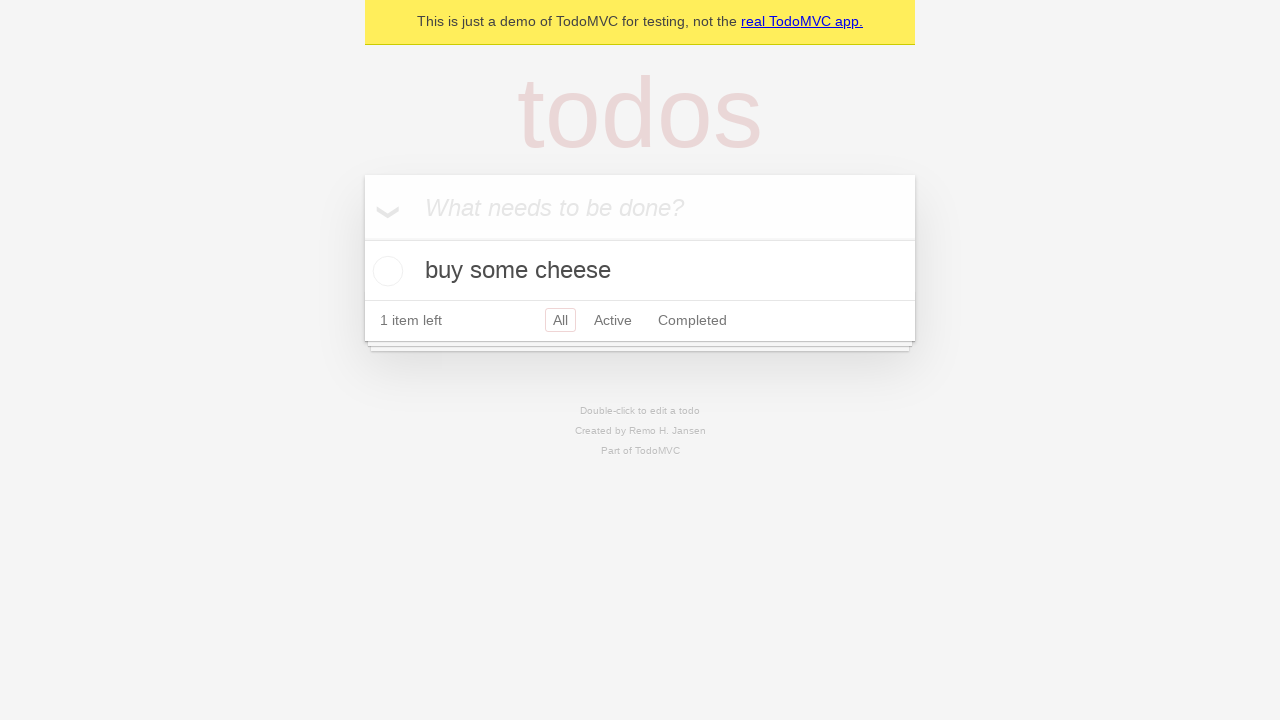

Filled todo input with 'feed the cat' on internal:attr=[placeholder="What needs to be done?"i]
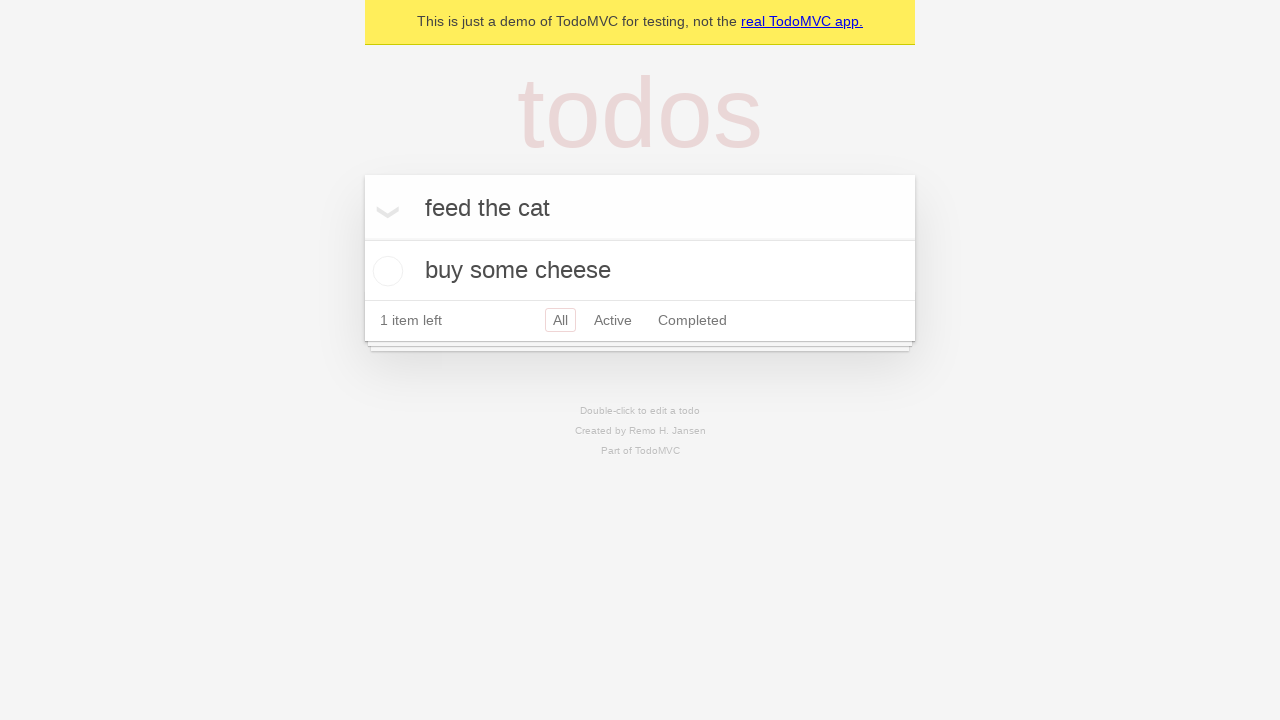

Pressed Enter to add second todo item on internal:attr=[placeholder="What needs to be done?"i]
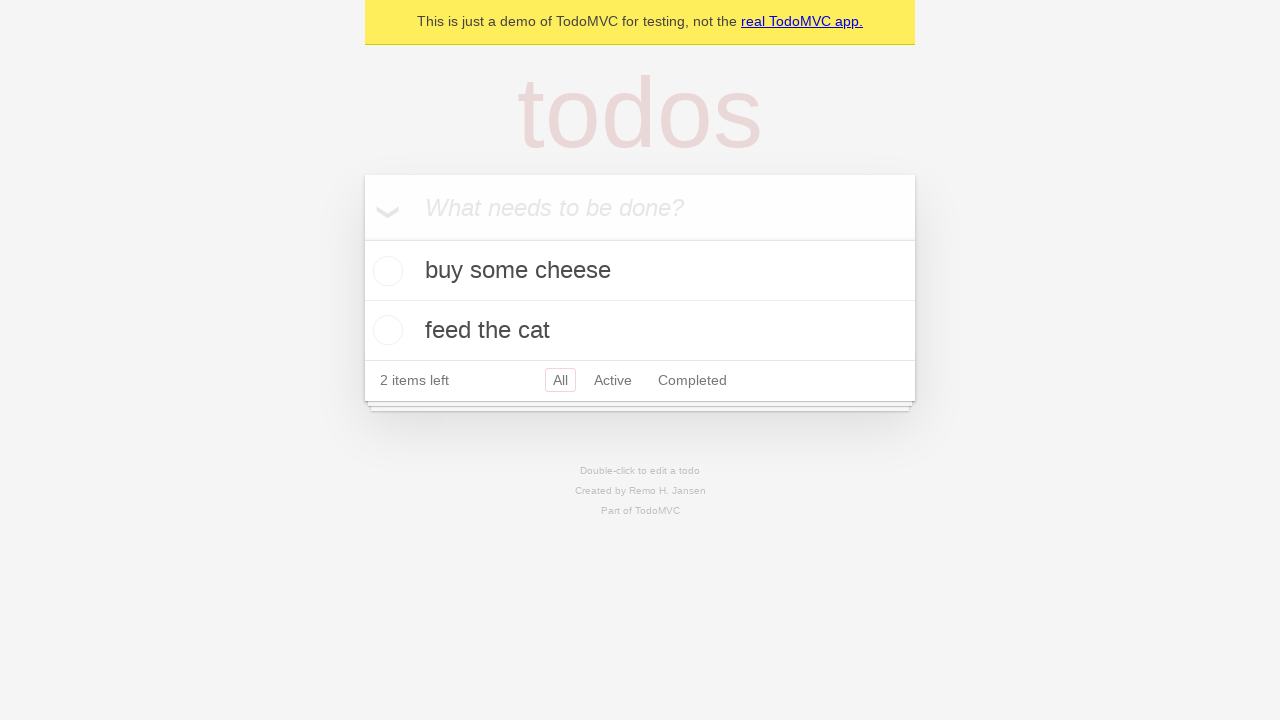

Filled todo input with 'book a doctors appointment' on internal:attr=[placeholder="What needs to be done?"i]
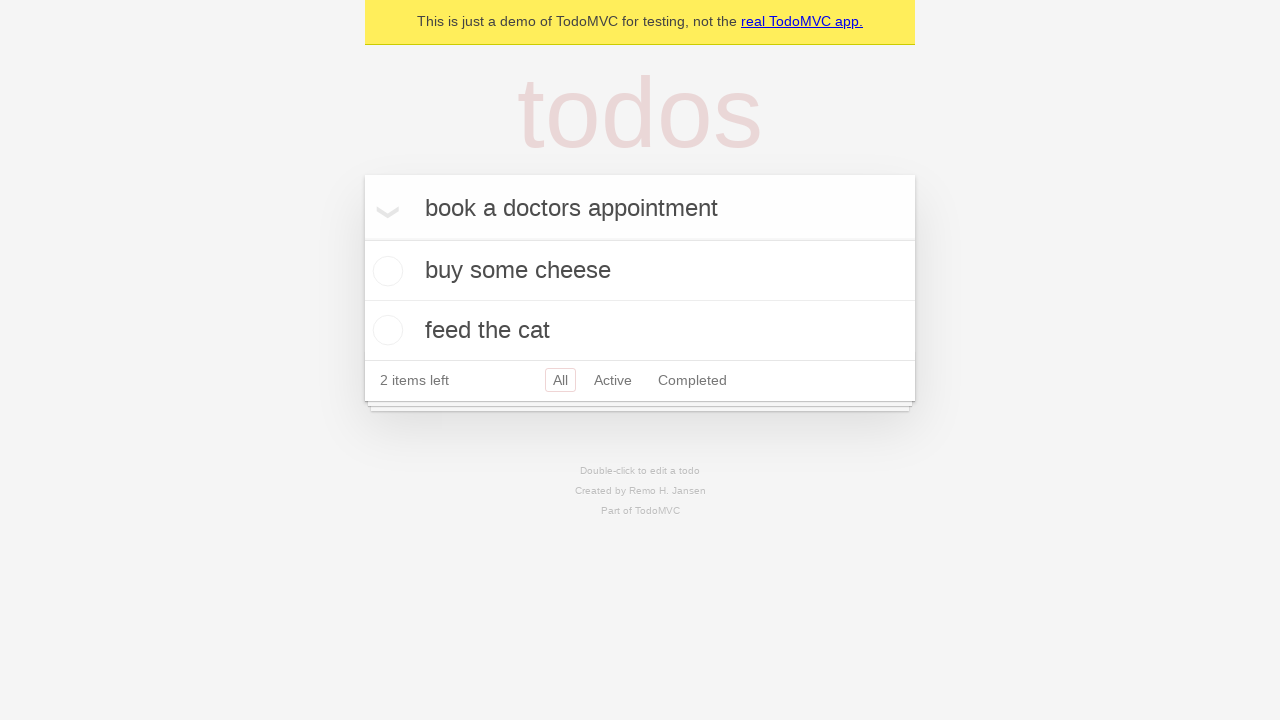

Pressed Enter to add third todo item on internal:attr=[placeholder="What needs to be done?"i]
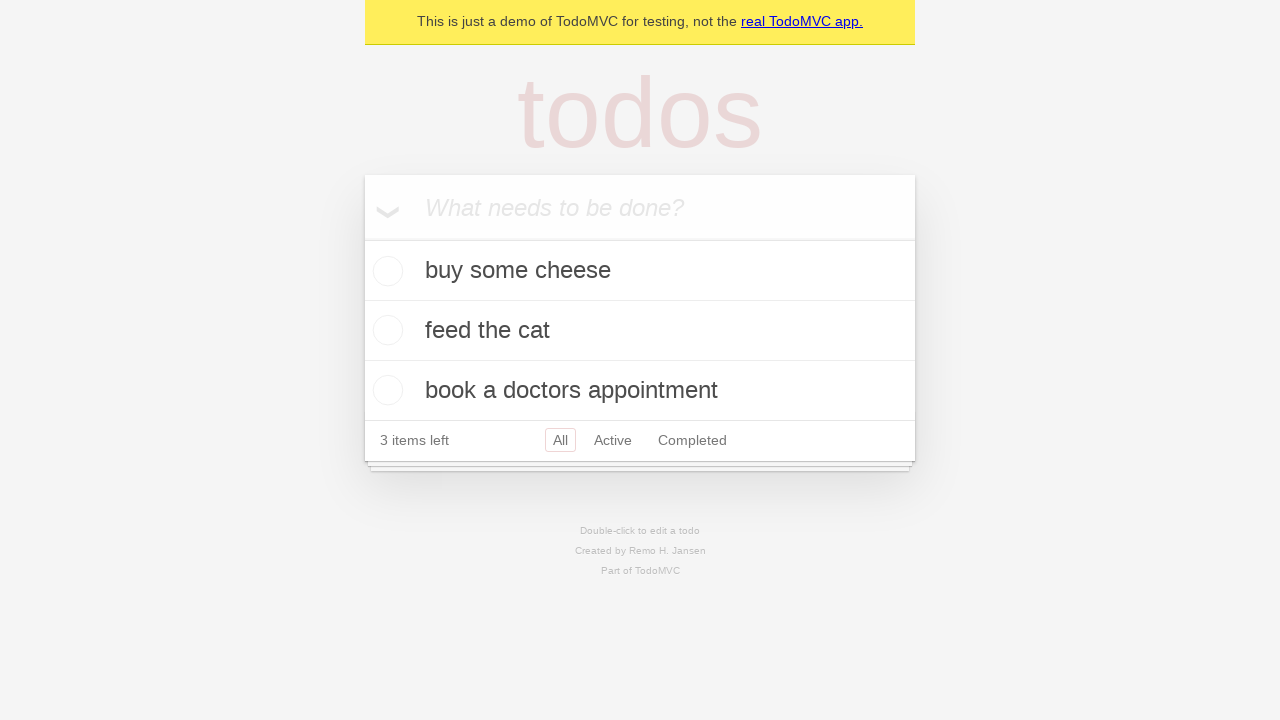

Waited for all 3 todo items to be stored in localStorage
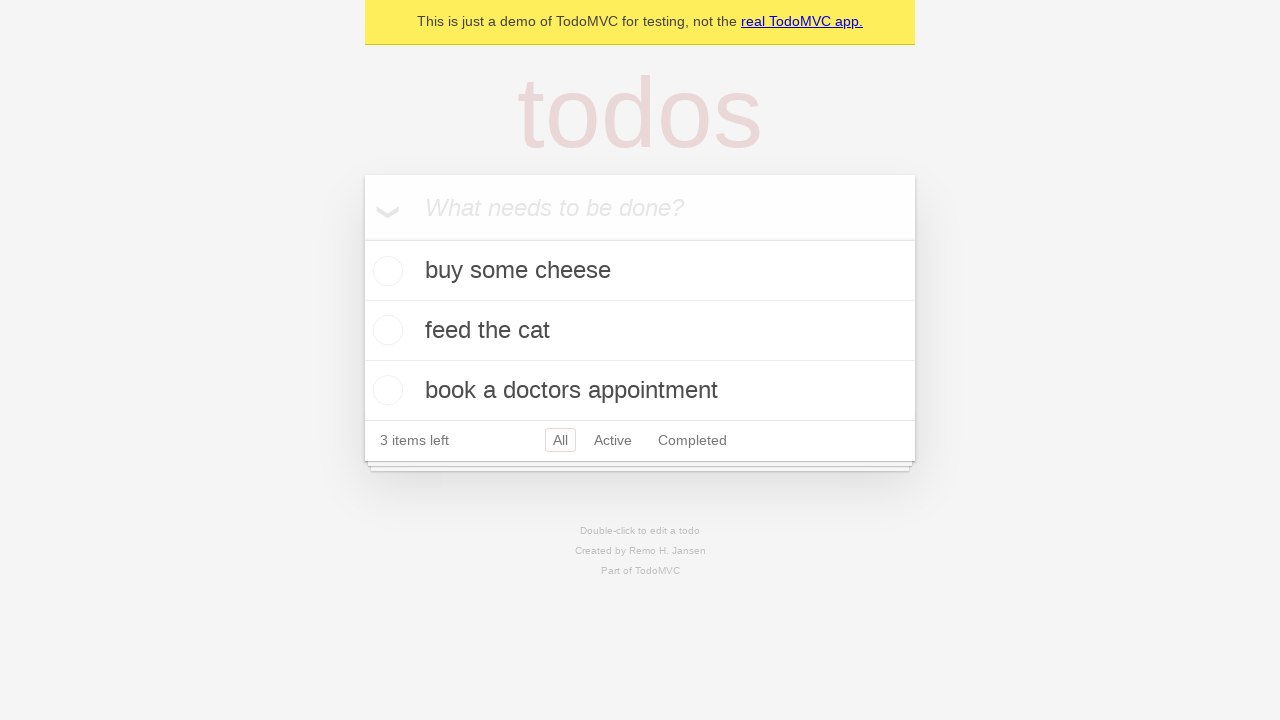

Double-clicked second todo item to enter edit mode at (640, 331) on internal:testid=[data-testid="todo-item"s] >> nth=1
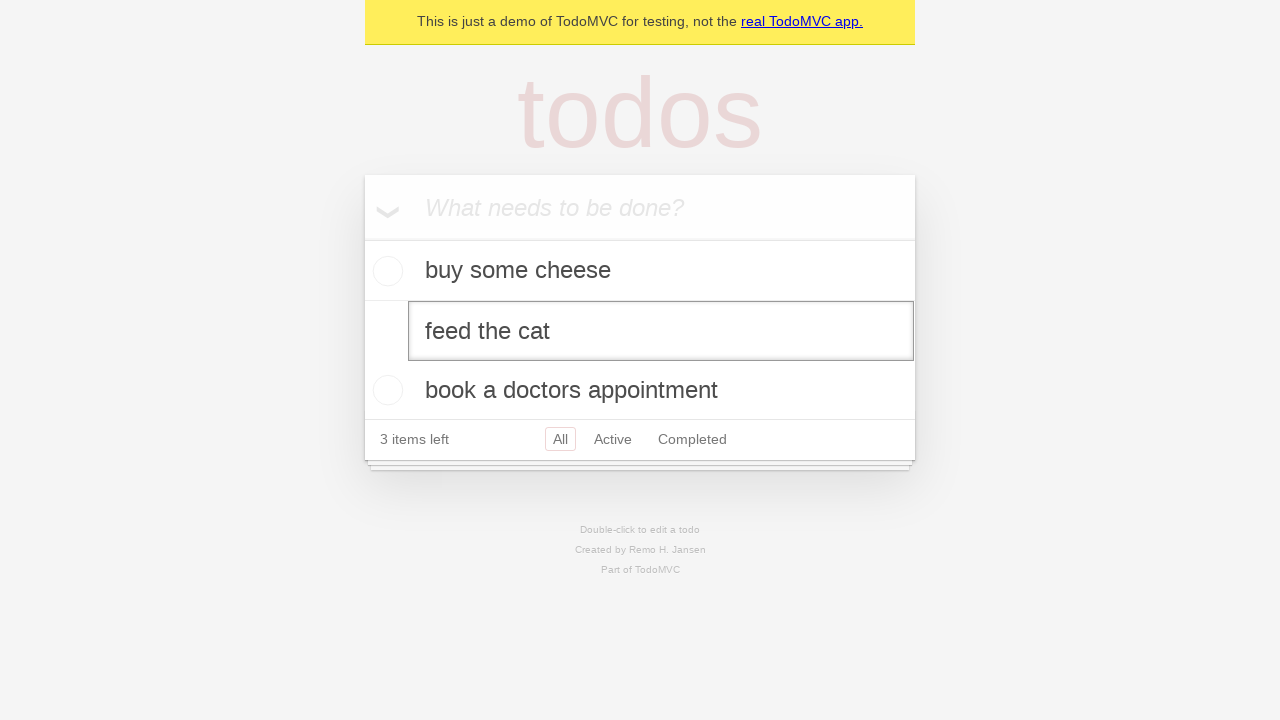

Cleared the text field of the second todo item on internal:testid=[data-testid="todo-item"s] >> nth=1 >> internal:role=textbox[nam
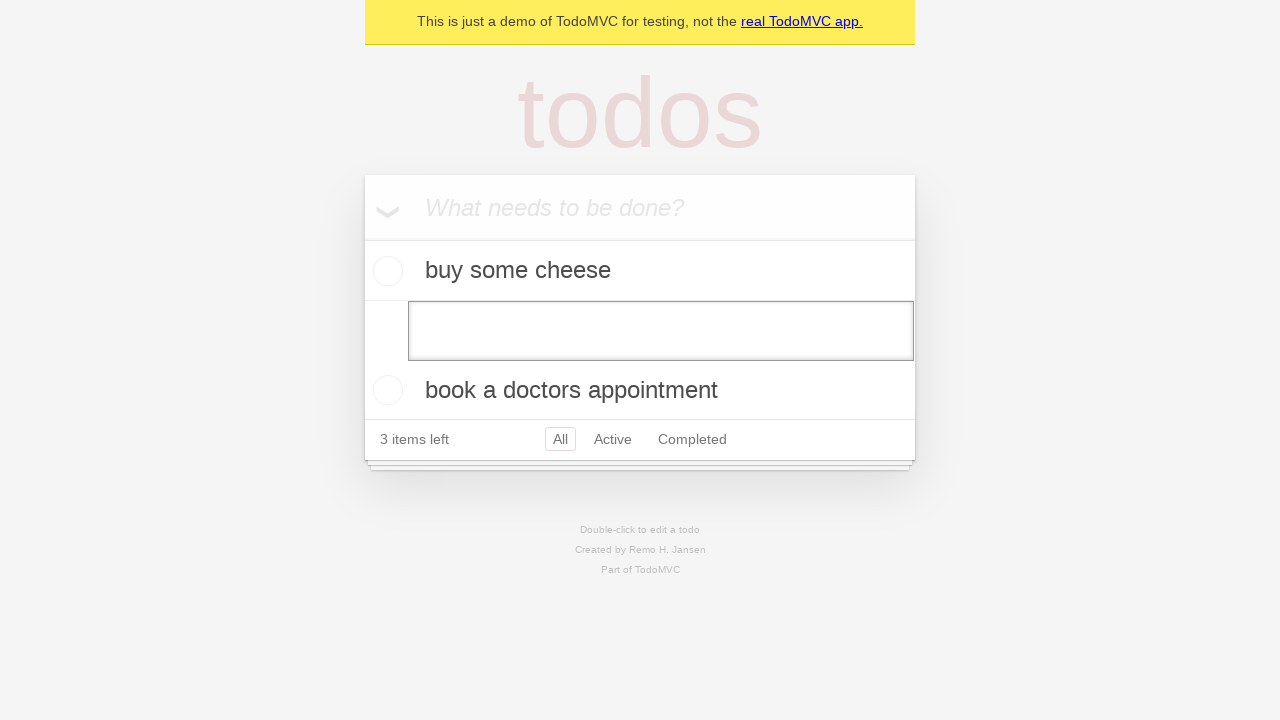

Pressed Enter to submit empty text and remove the todo item on internal:testid=[data-testid="todo-item"s] >> nth=1 >> internal:role=textbox[nam
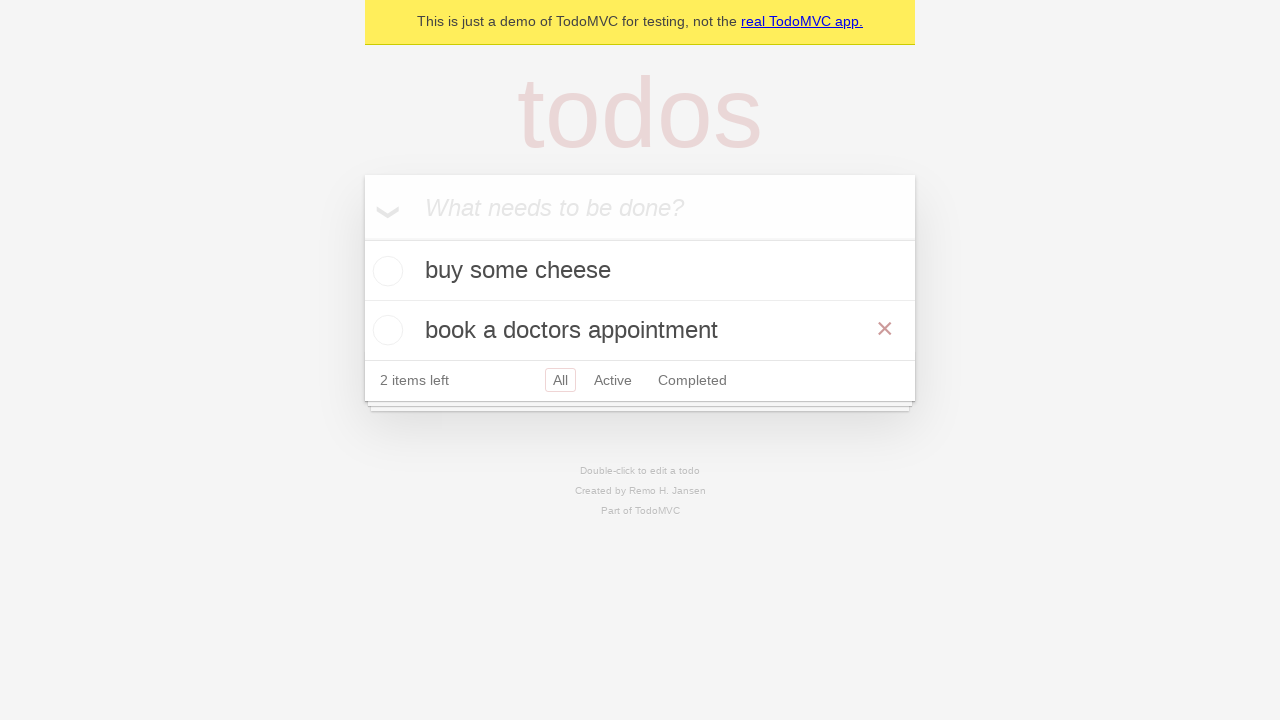

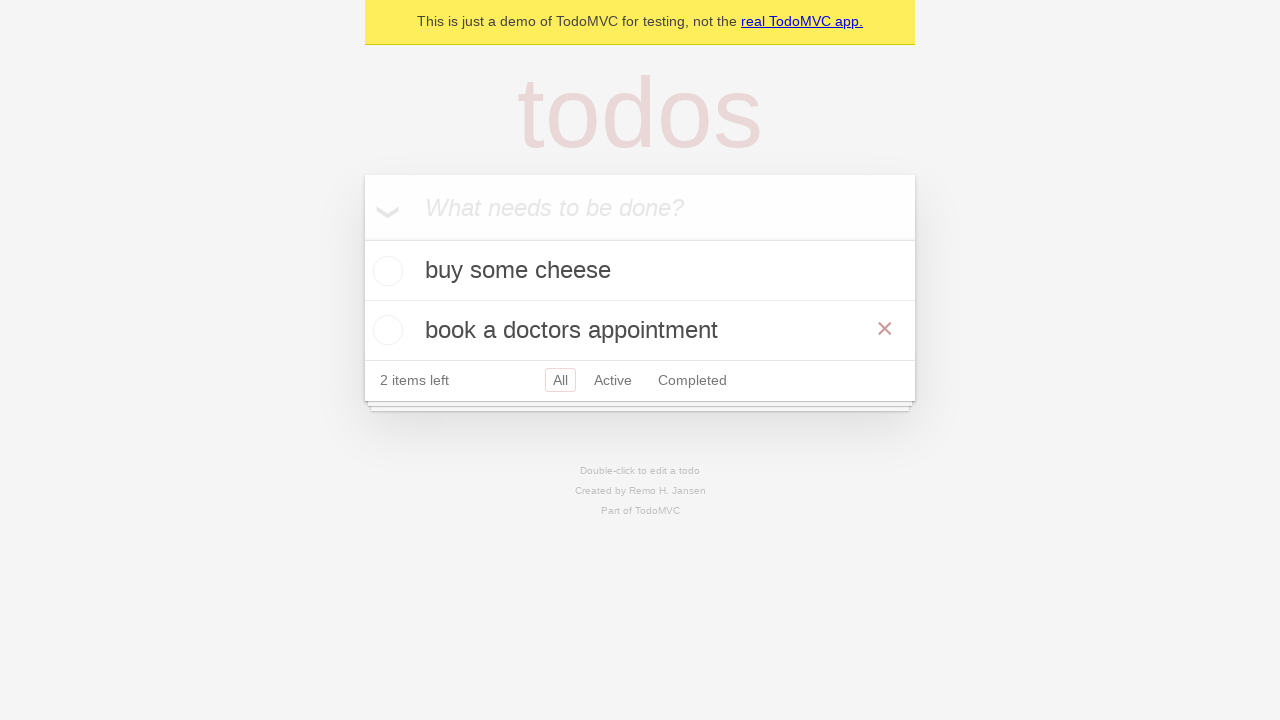